Tests form submission with malformed email and special characters to verify input validation

Starting URL: https://lm.skillbox.cc/qa_tester/module02/homework1/

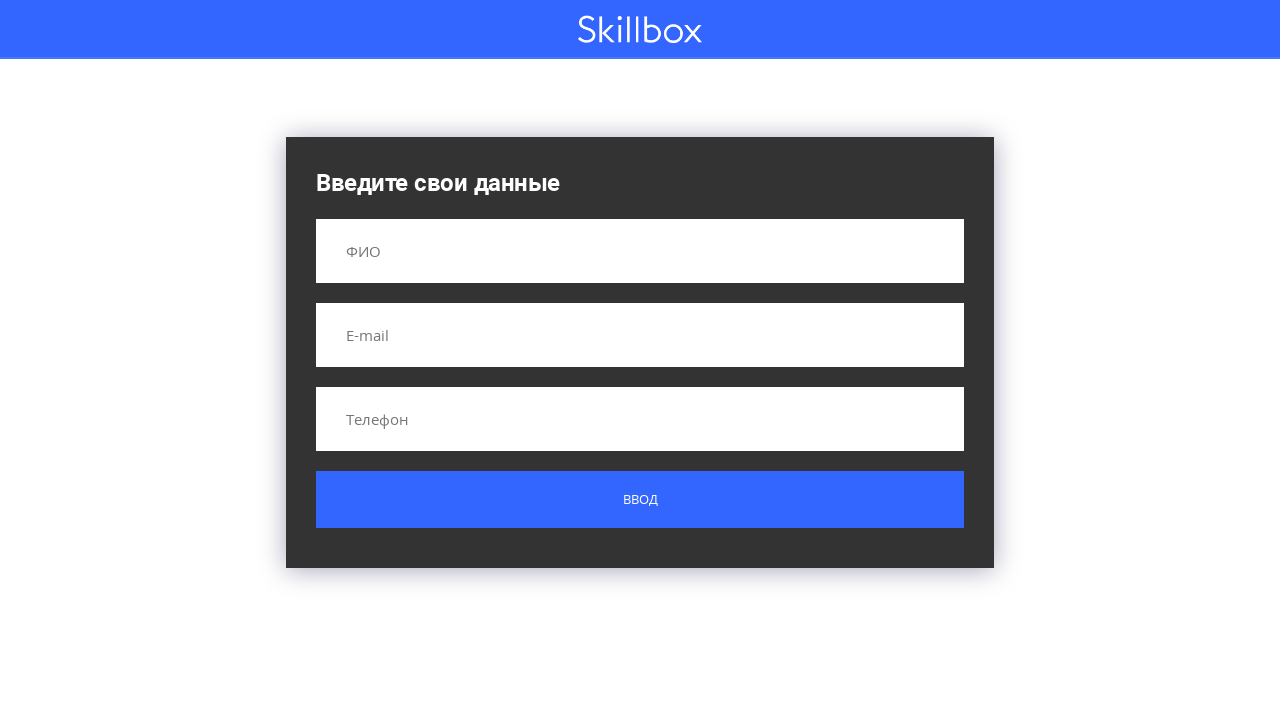

Filled name field with 'ASDFVCXZ DFFFF' (spaces and uppercase) on input[name='name']
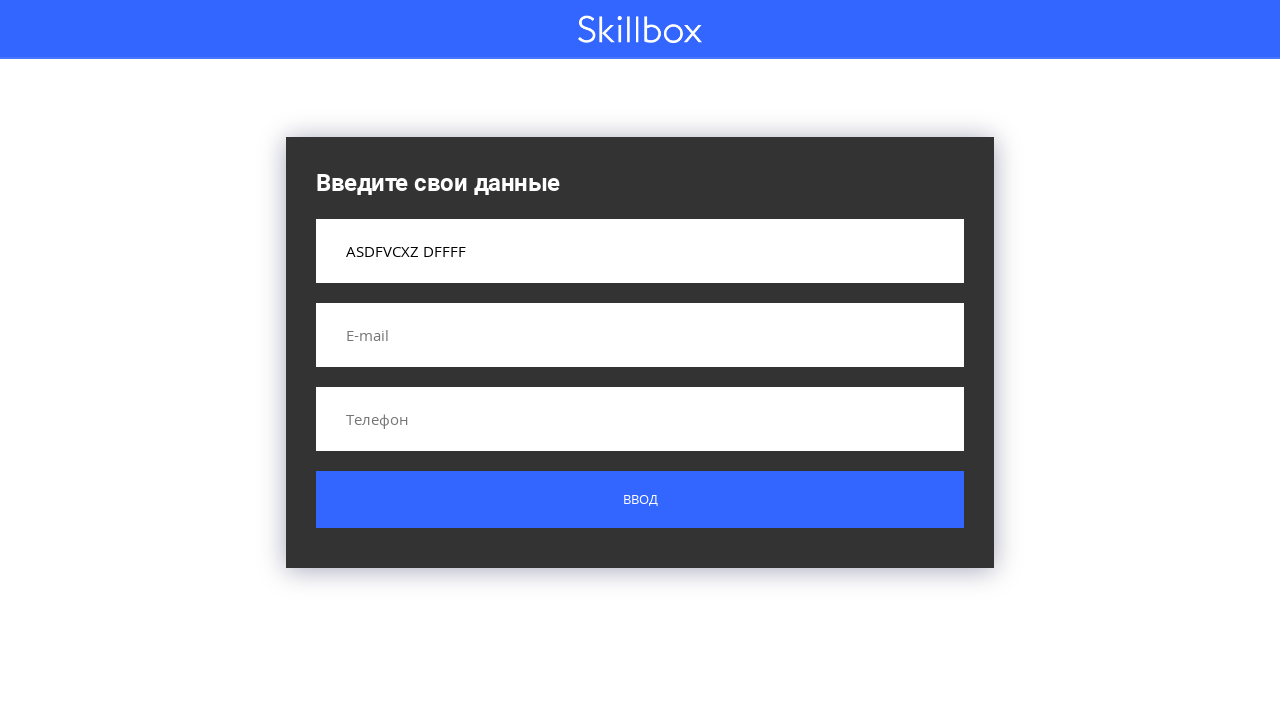

Filled email field with malformed email 'EV866_mjkjg@.lhkjk@kjhugjhk' on input[name='email']
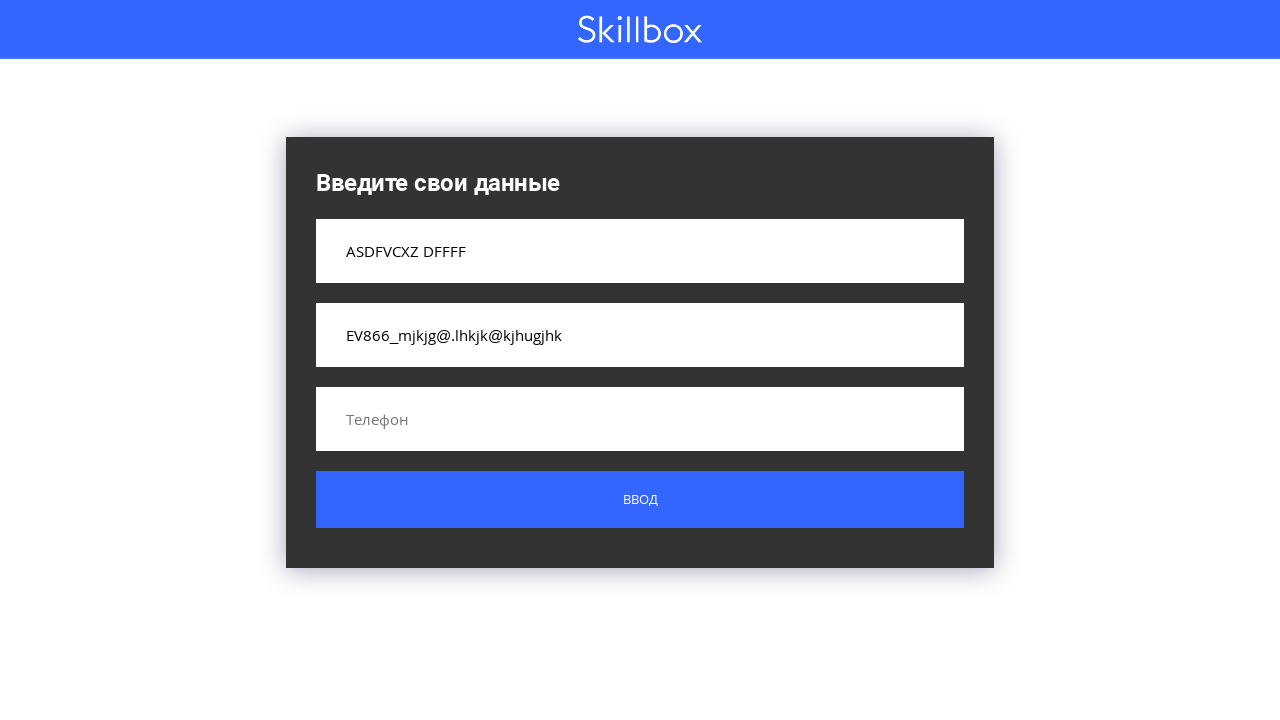

Filled phone field with special characters 'ASD45++++_)(' on input[name='phone']
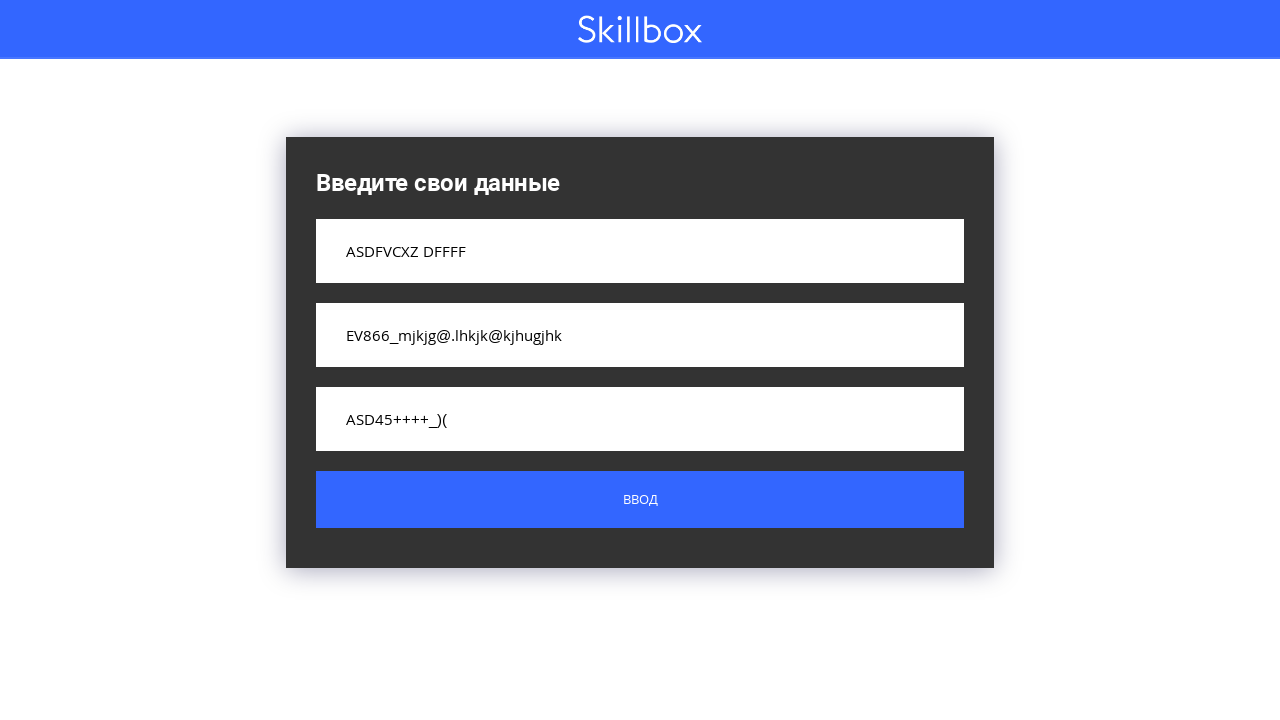

Clicked submit button to submit form with invalid input at (640, 500) on .button
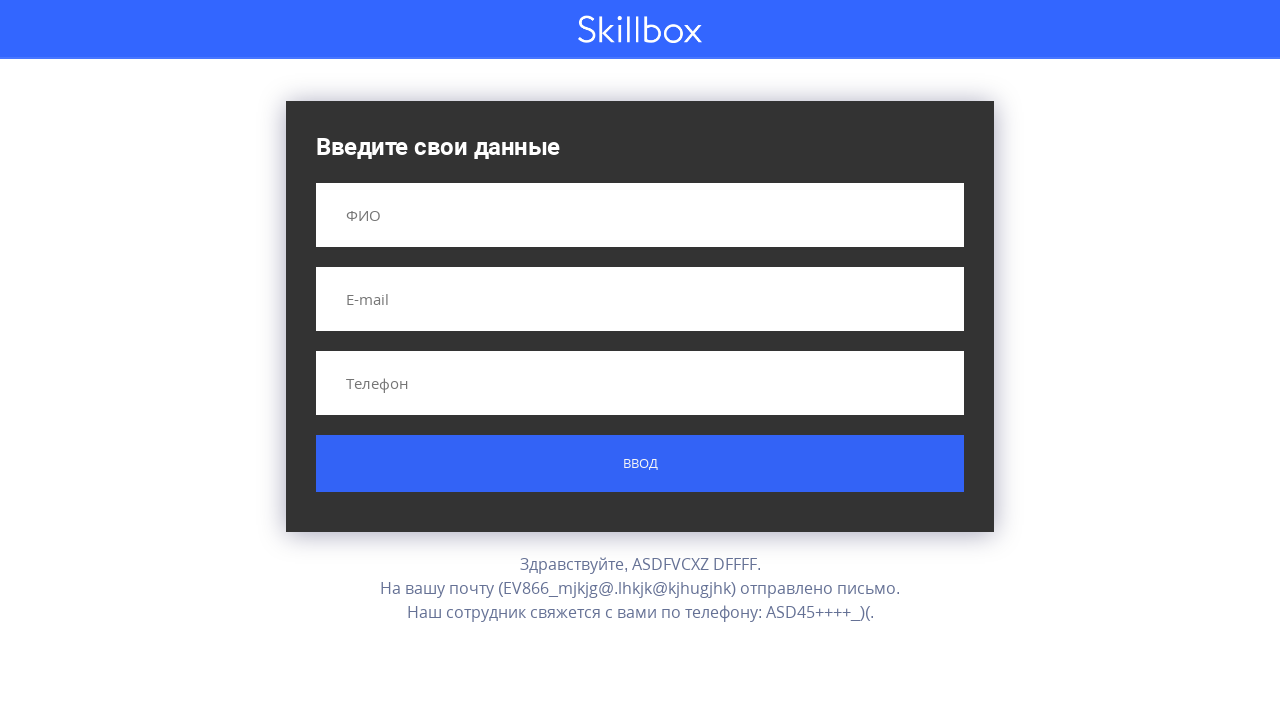

Retrieved form submission result text
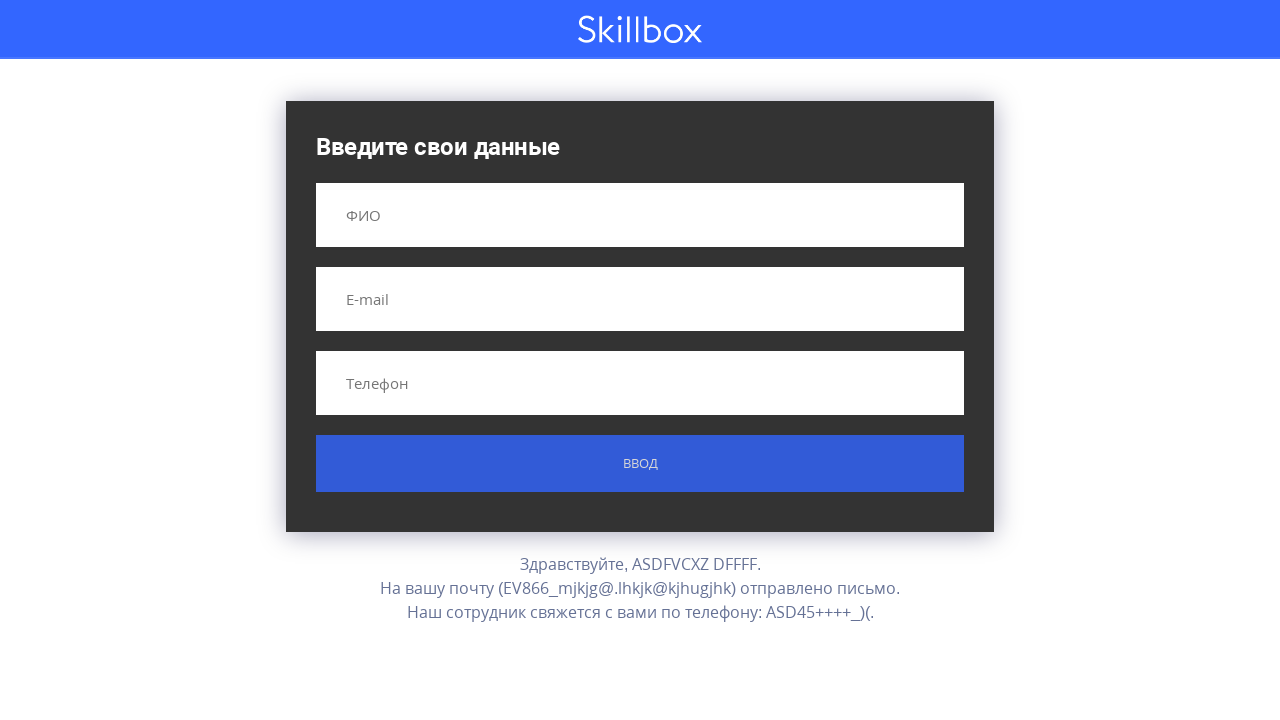

Verified form accepted invalid input and displayed expected confirmation message with malformed email and special characters
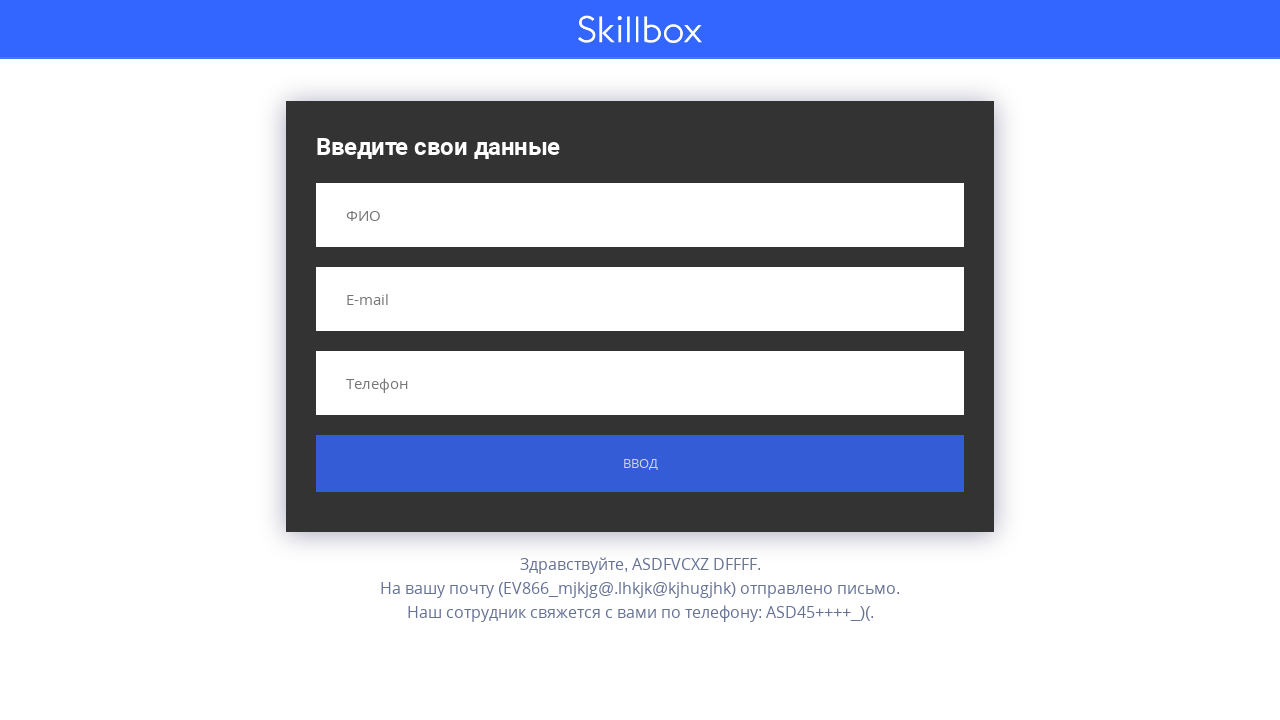

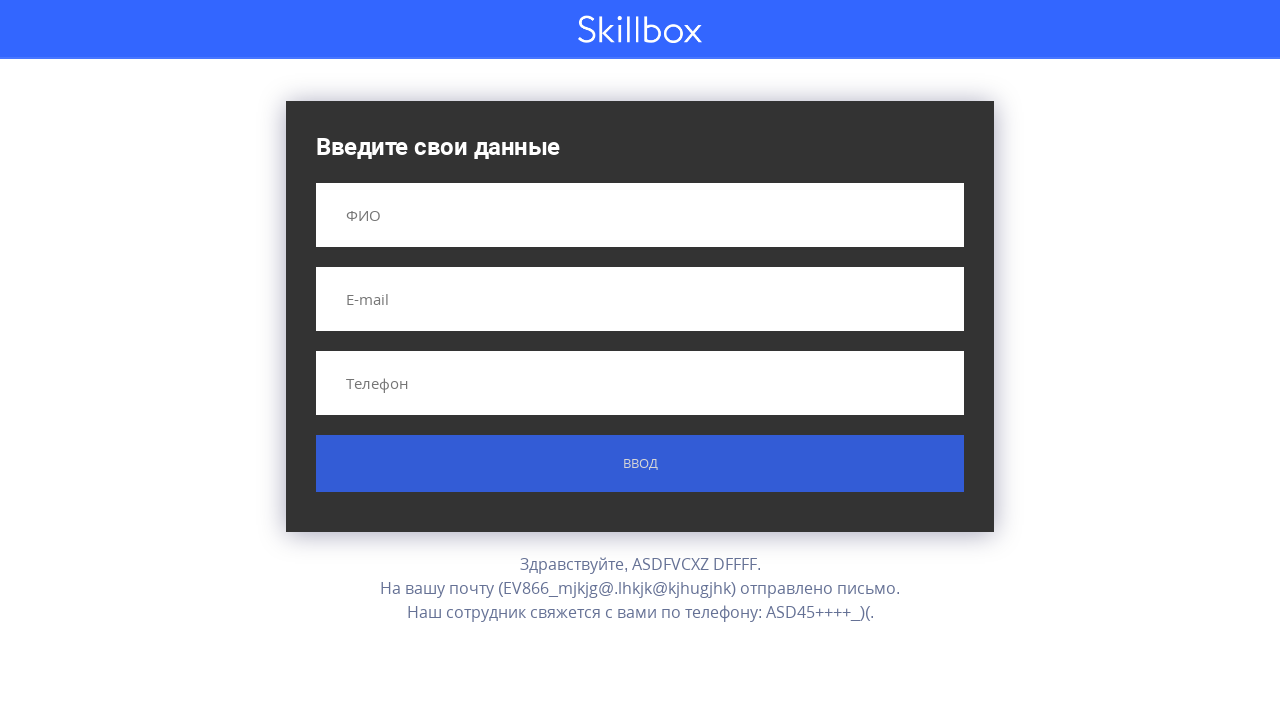